Tests JavaScript prompt popup functionality by clicking a button to trigger a JS prompt, then interacting with the browser's native alert dialog to retrieve its text.

Starting URL: https://the-internet.herokuapp.com/javascript_alerts

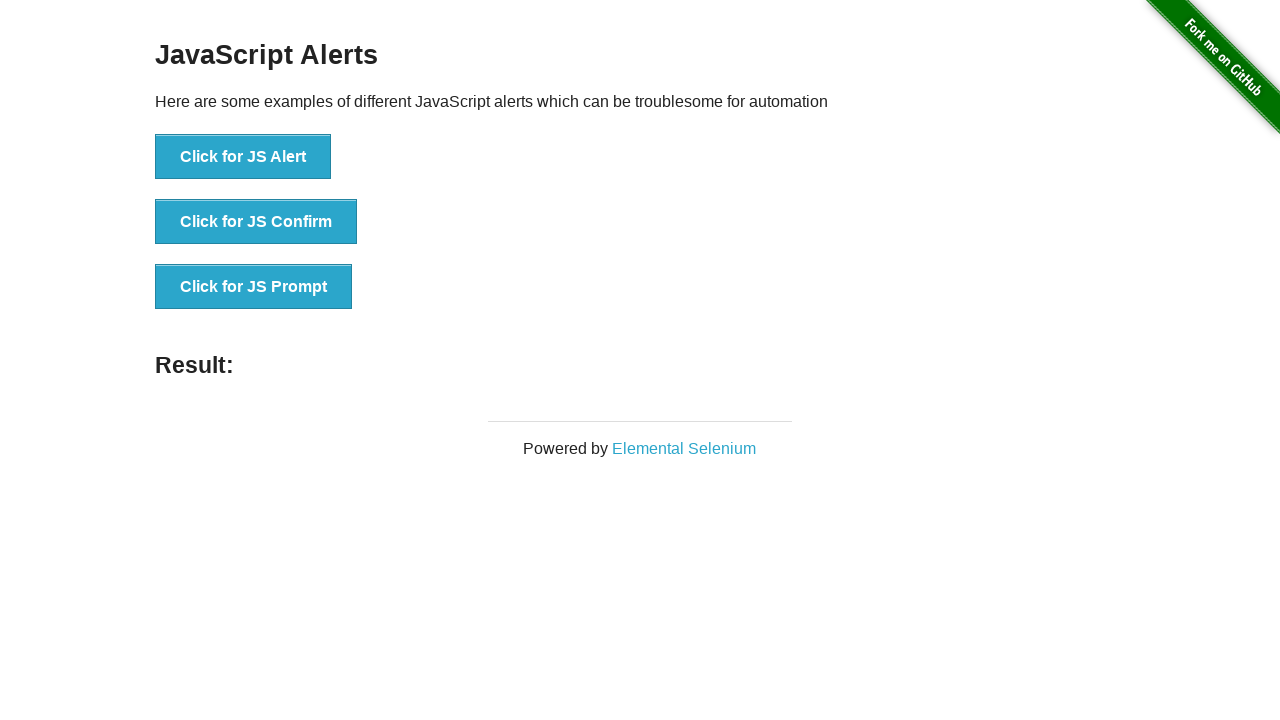

Clicked 'Click for JS Prompt' button to trigger JavaScript prompt at (254, 287) on xpath=//button[text()='Click for JS Prompt']
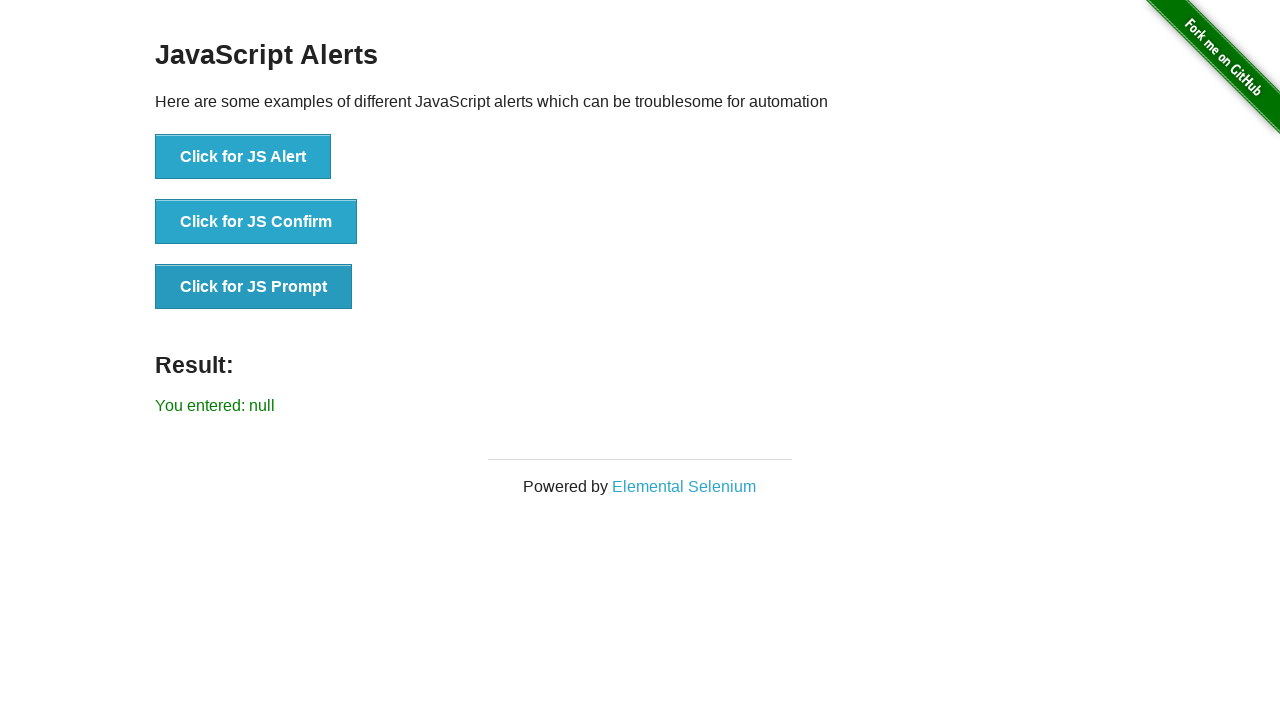

Clicked 'Click for JS Prompt' button again to trigger prompt with dialog handler active at (254, 287) on xpath=//button[text()='Click for JS Prompt']
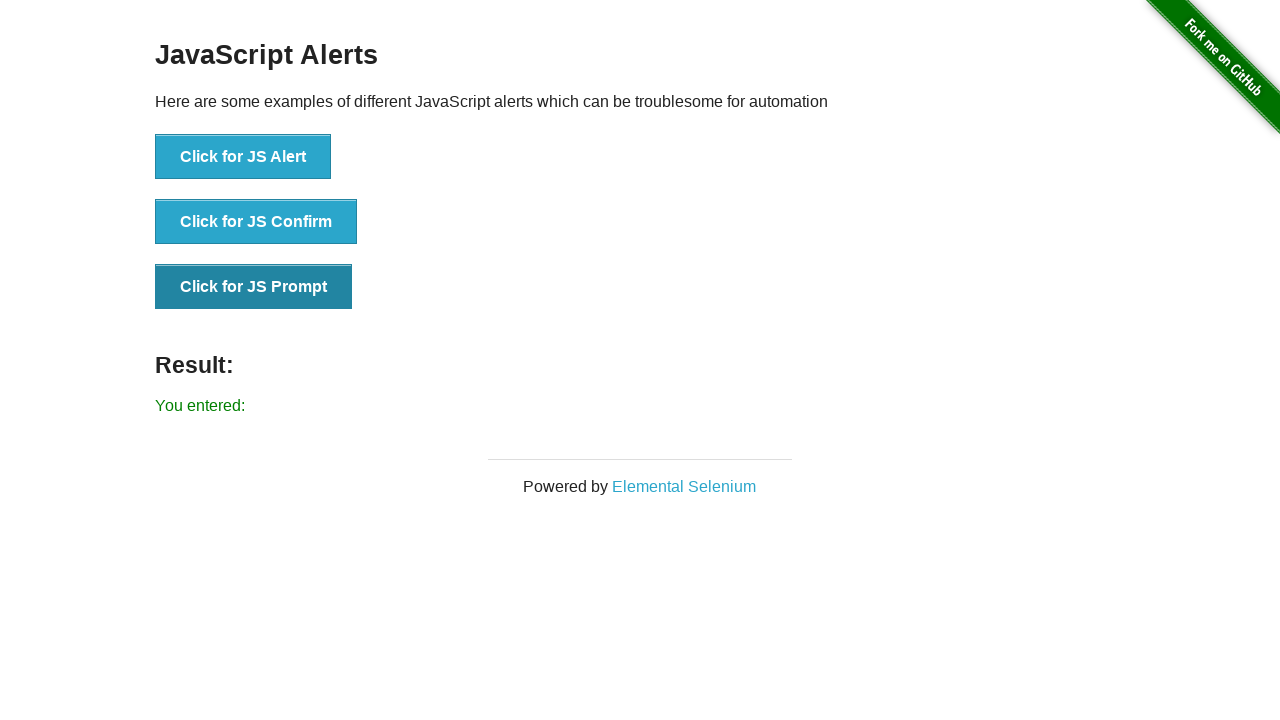

Waited for result element to be displayed after dialog interaction
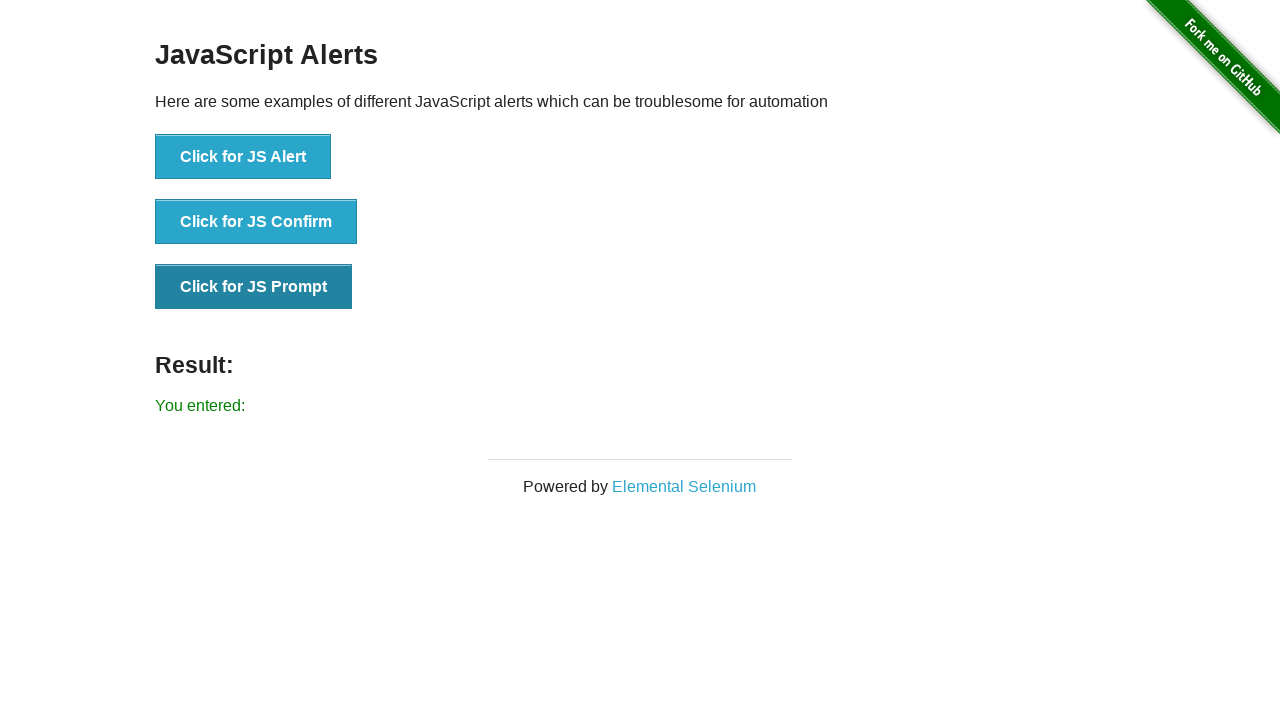

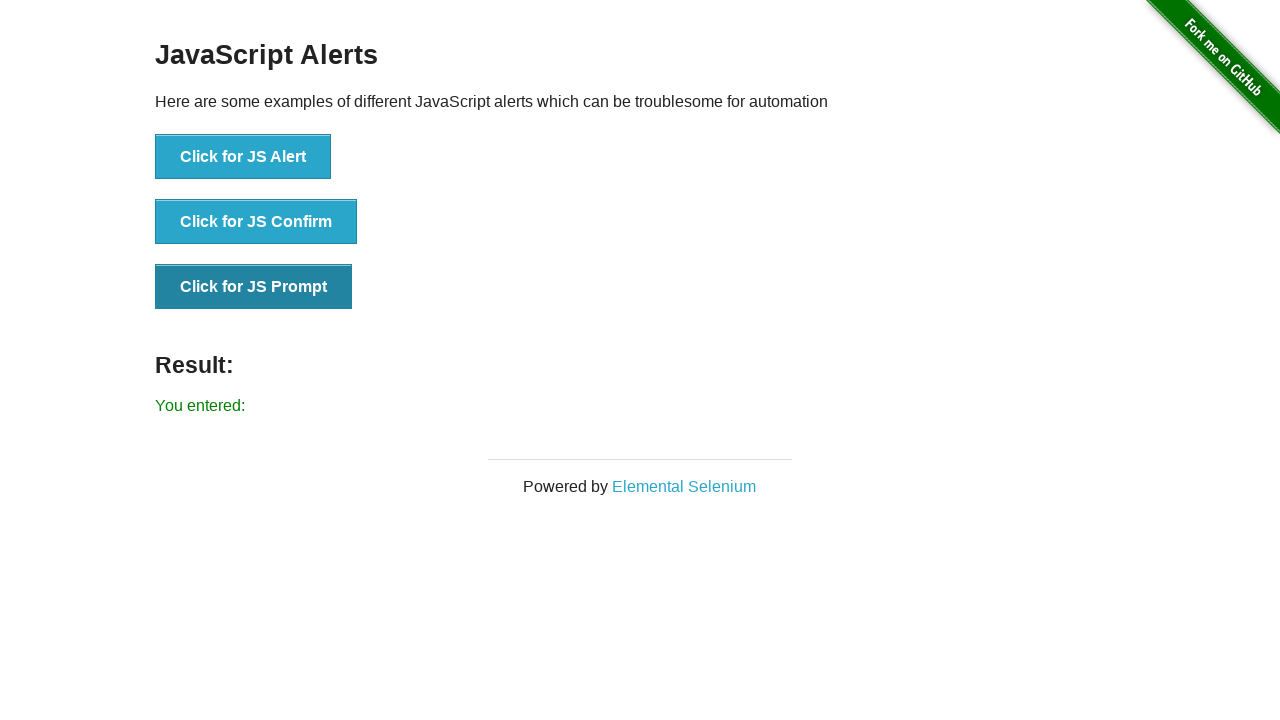